Tests notification messages by clicking a link multiple times

Starting URL: https://the-internet.herokuapp.com/notification_message_rendered

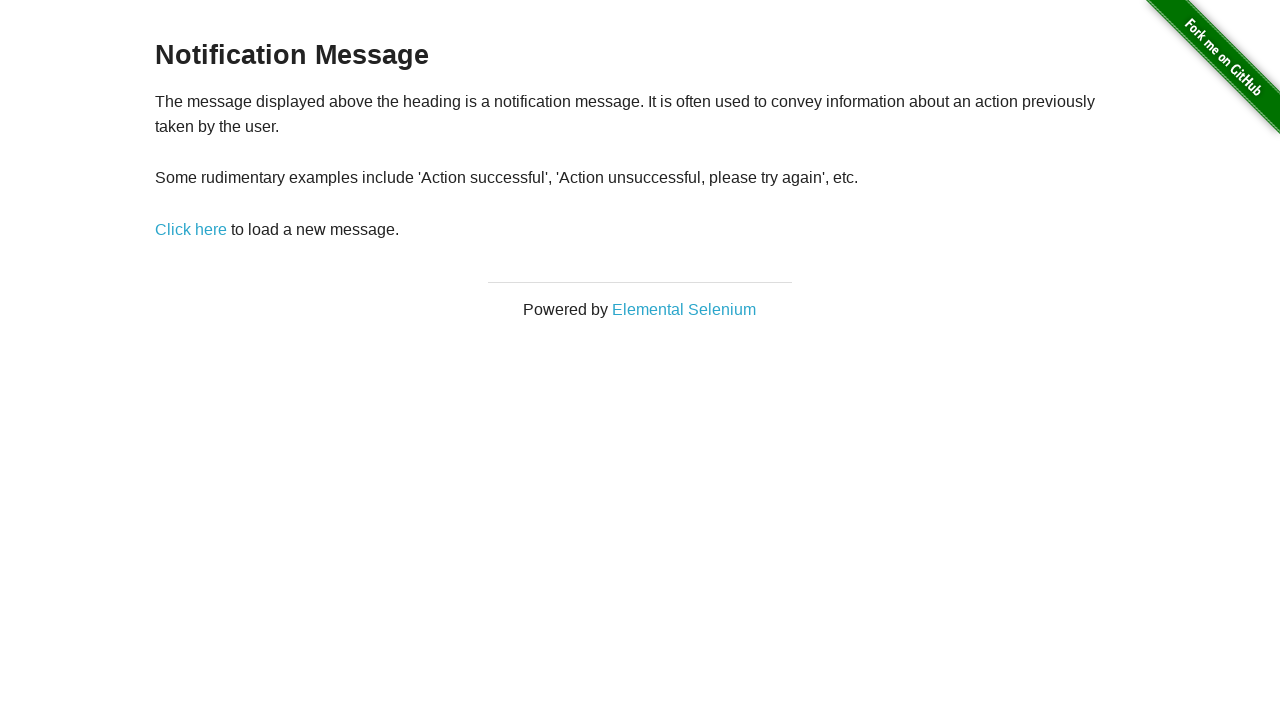

Clicked notification message link at (191, 229) on xpath=//a[@href='/notification_message']
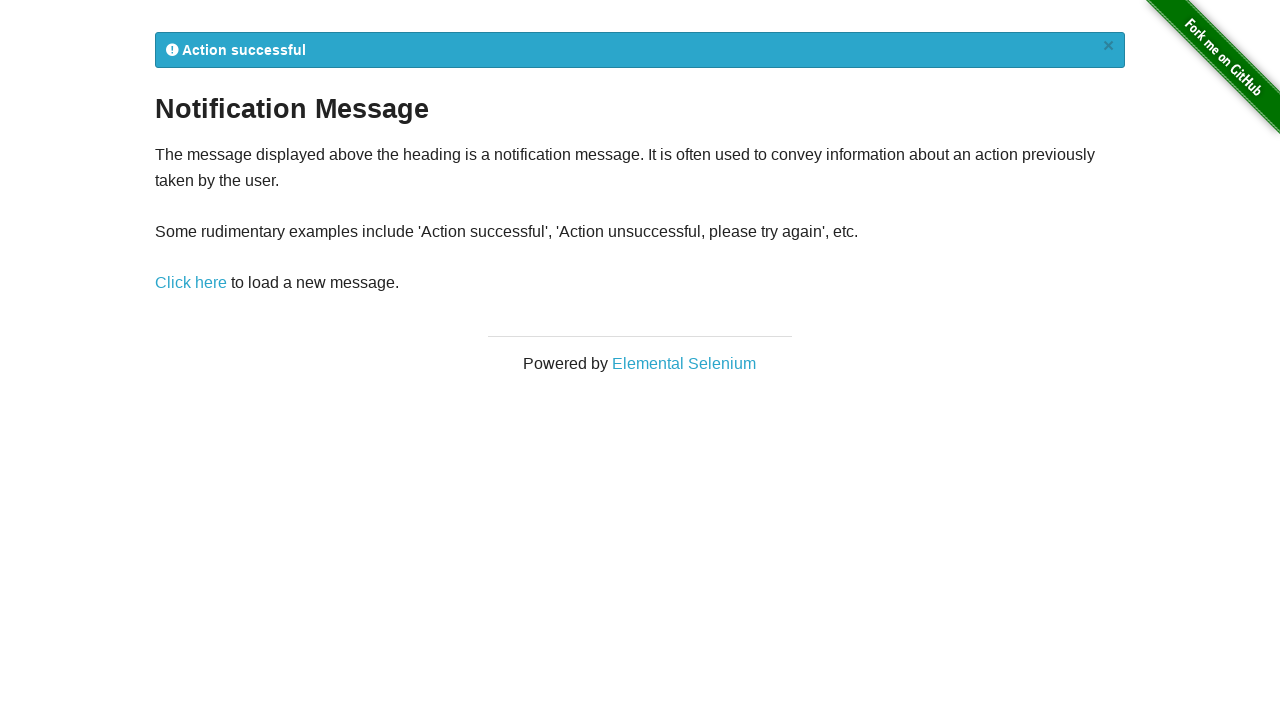

Waited 500ms for notification to appear
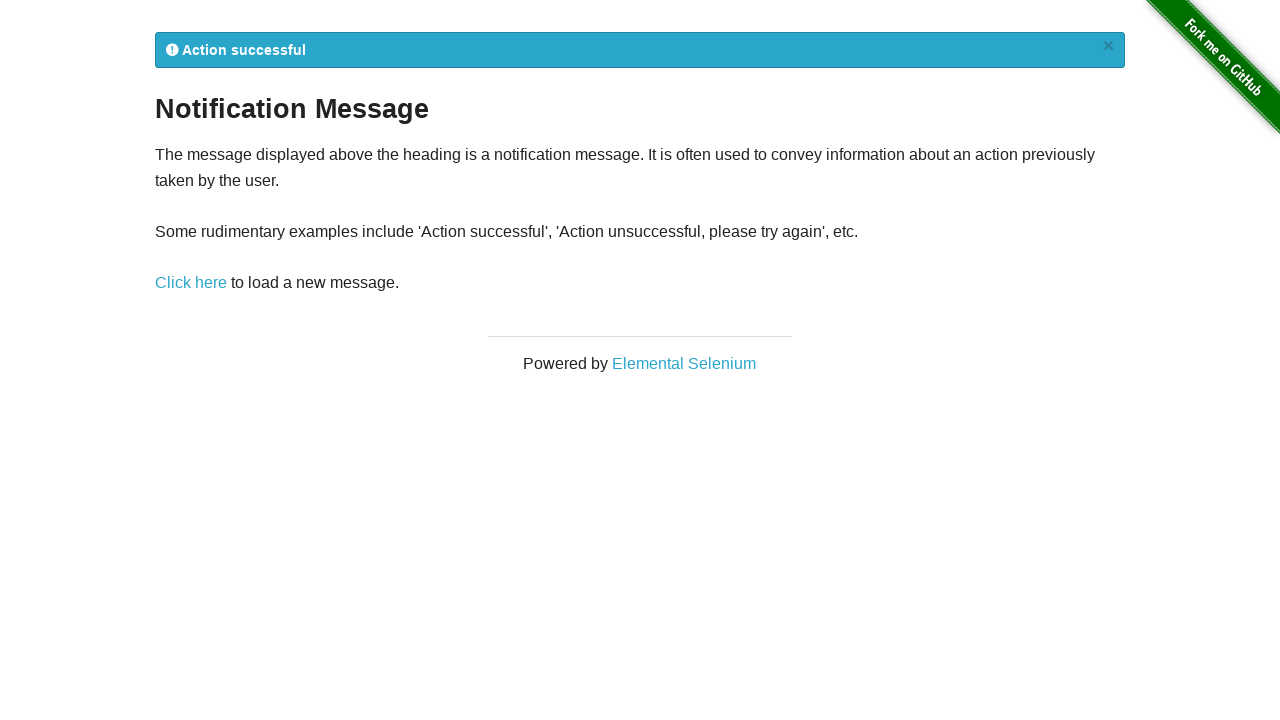

Clicked notification message link at (191, 283) on xpath=//a[@href='/notification_message']
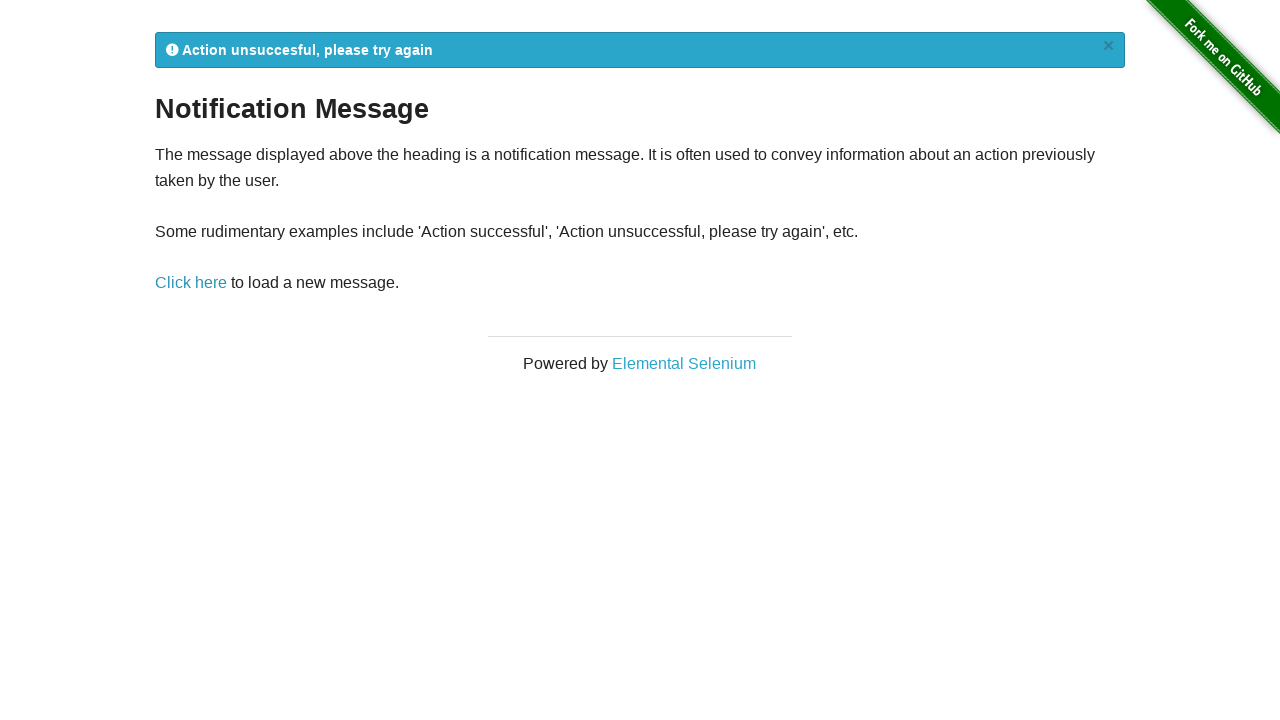

Waited 500ms for notification to appear
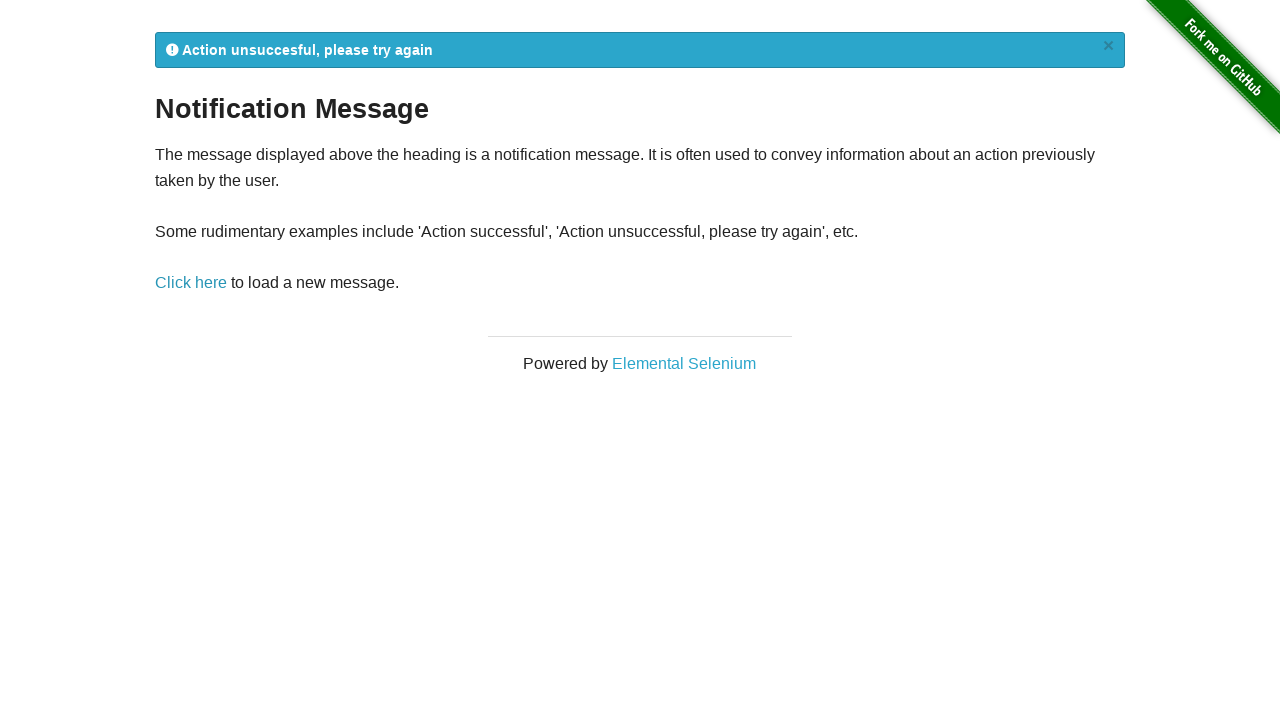

Clicked notification message link at (191, 283) on xpath=//a[@href='/notification_message']
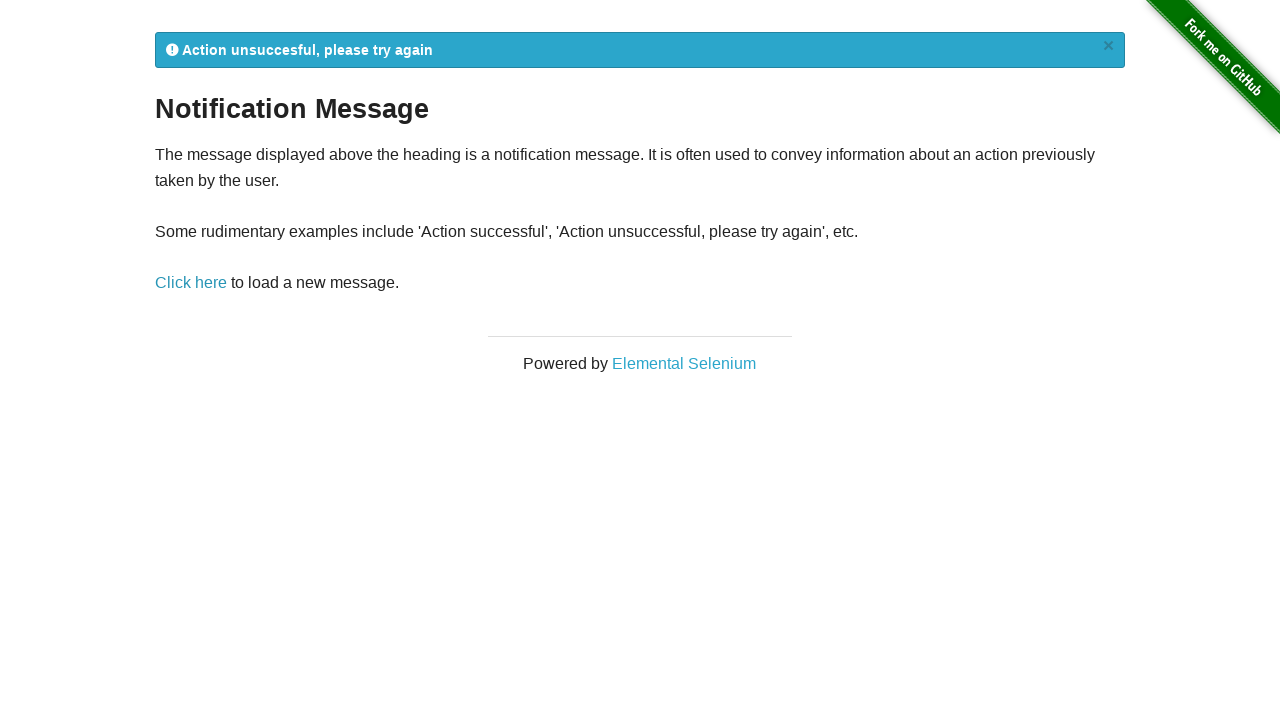

Waited 500ms for notification to appear
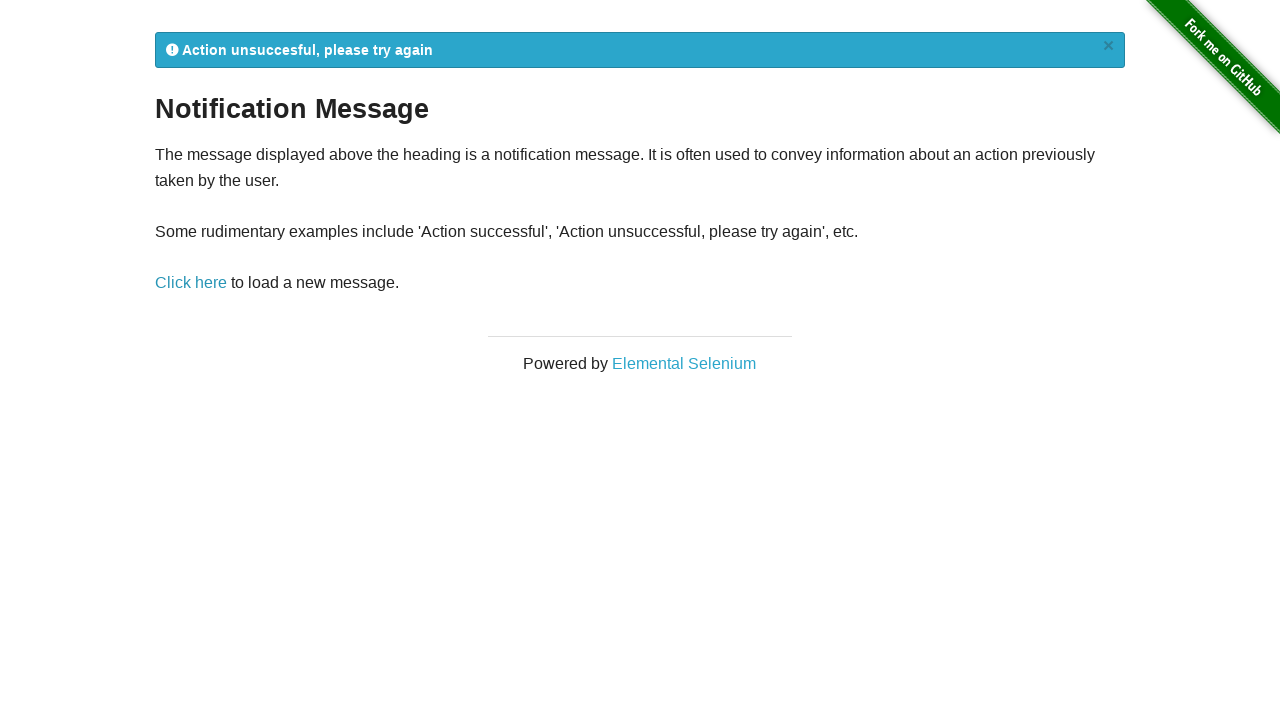

Clicked notification message link at (191, 283) on xpath=//a[@href='/notification_message']
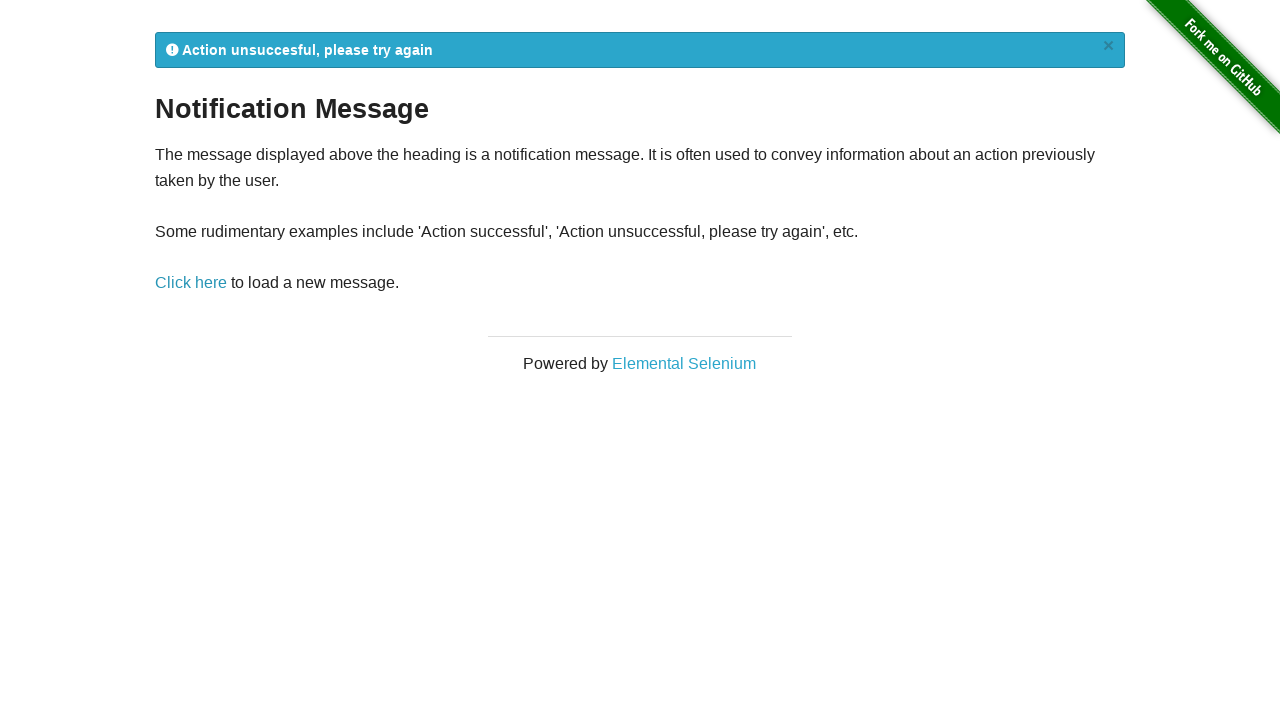

Waited 500ms for notification to appear
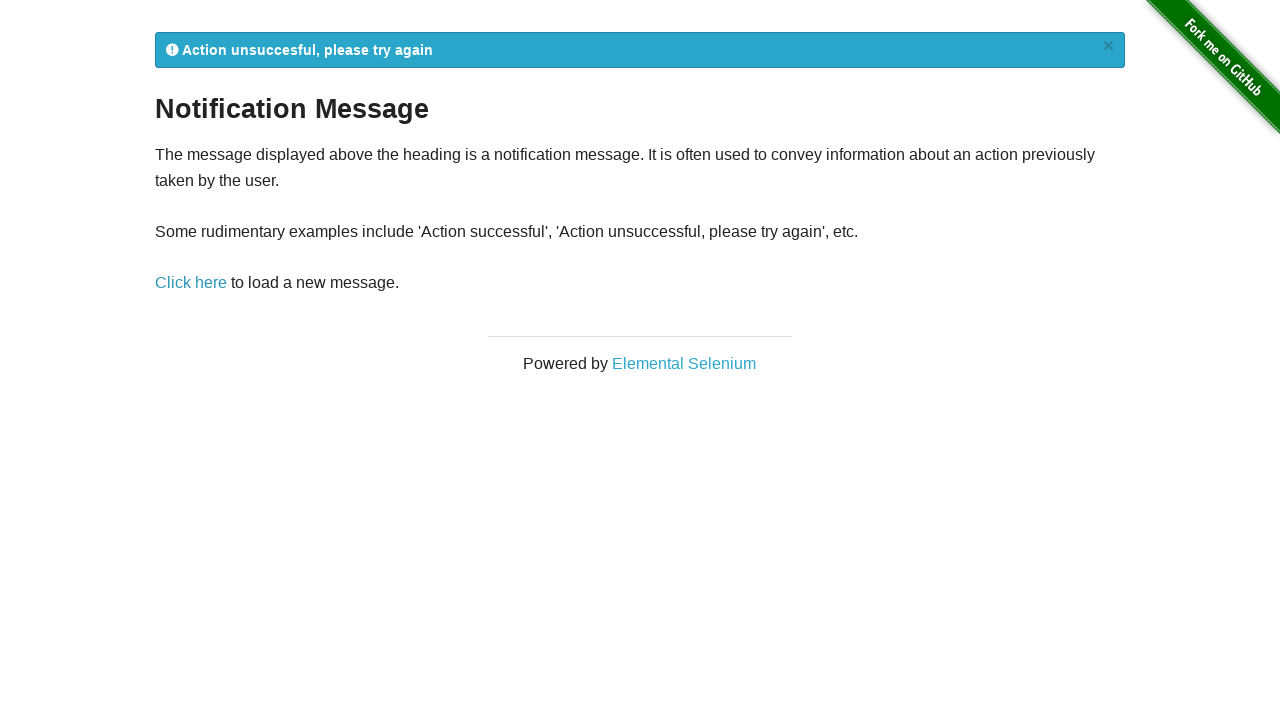

Clicked notification message link at (191, 283) on xpath=//a[@href='/notification_message']
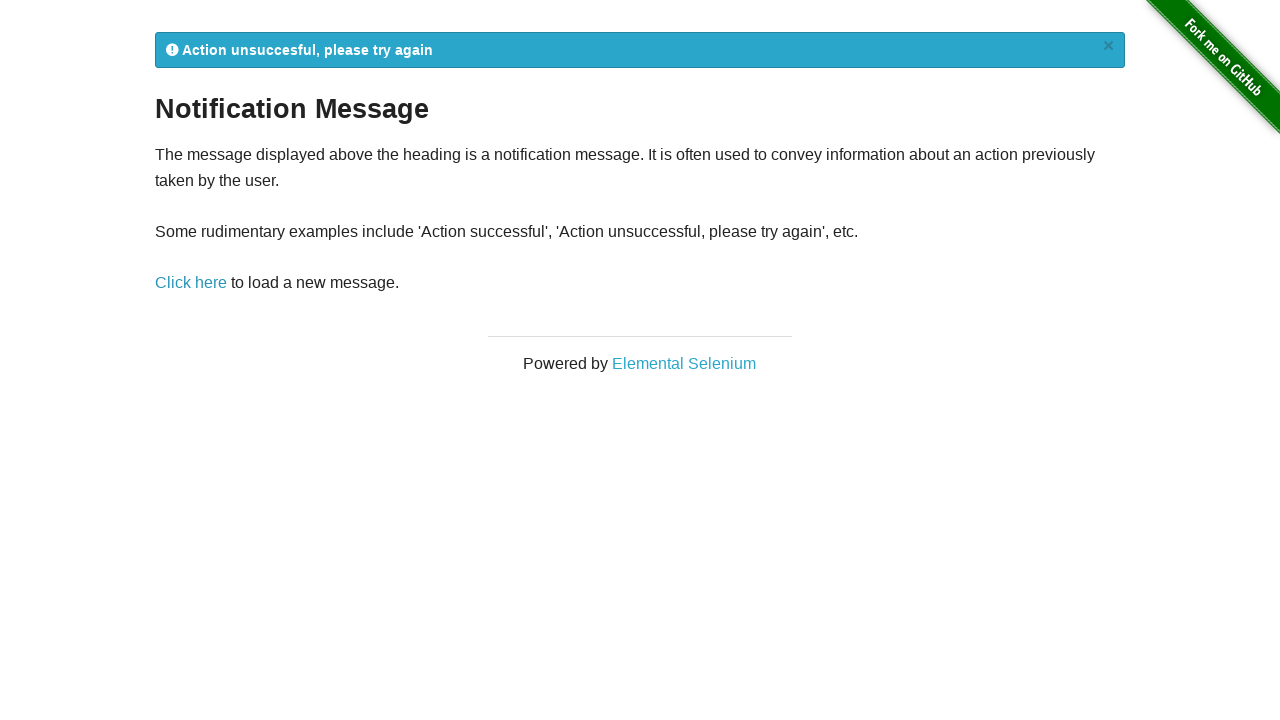

Waited 500ms for notification to appear
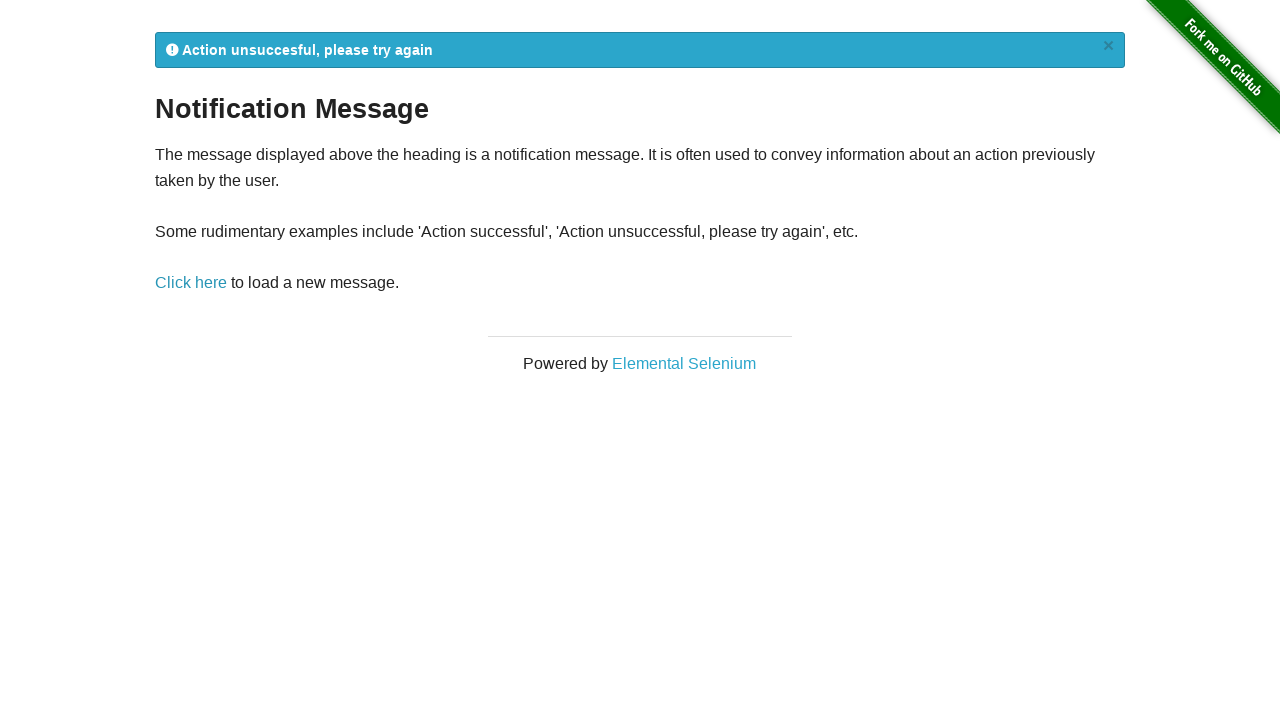

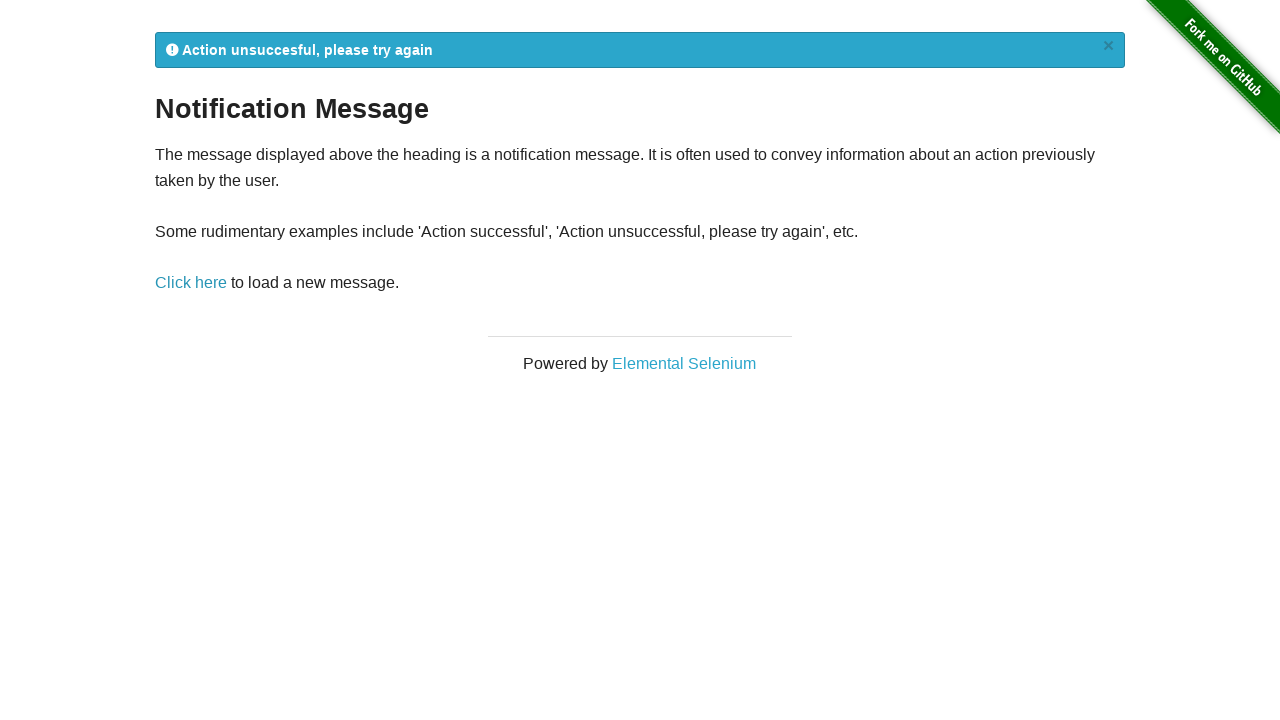